Creates two tasks, marks both as completed, then clears all completed tasks and verifies the todo list is hidden

Starting URL: https://demo.playwright.dev/todomvc/#/

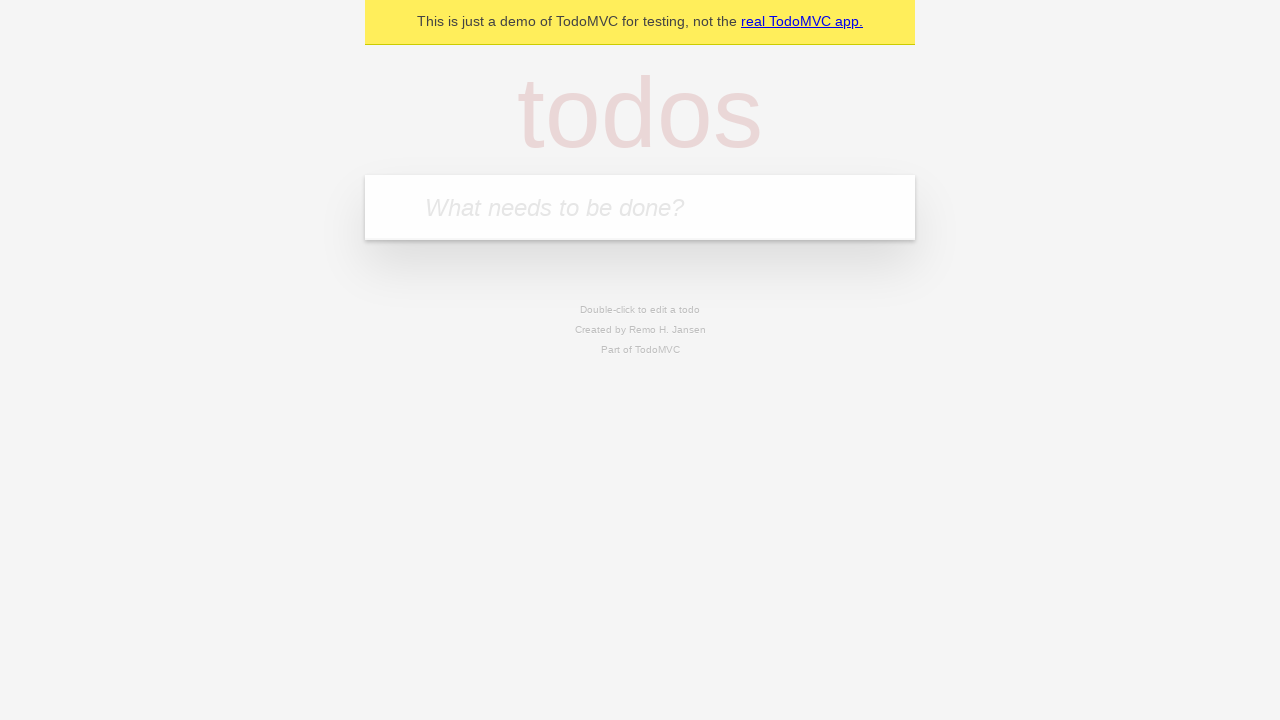

Typed 'First task' into the new todo input field on .new-todo
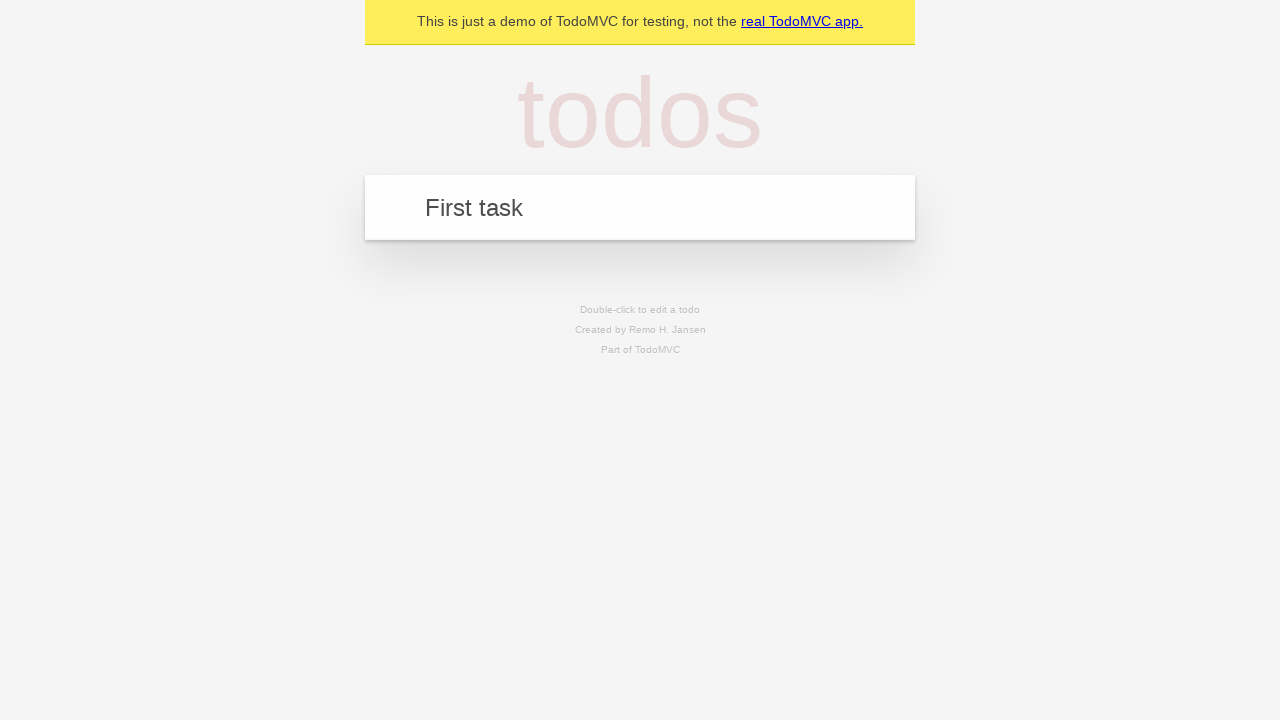

Pressed Enter to create the first task
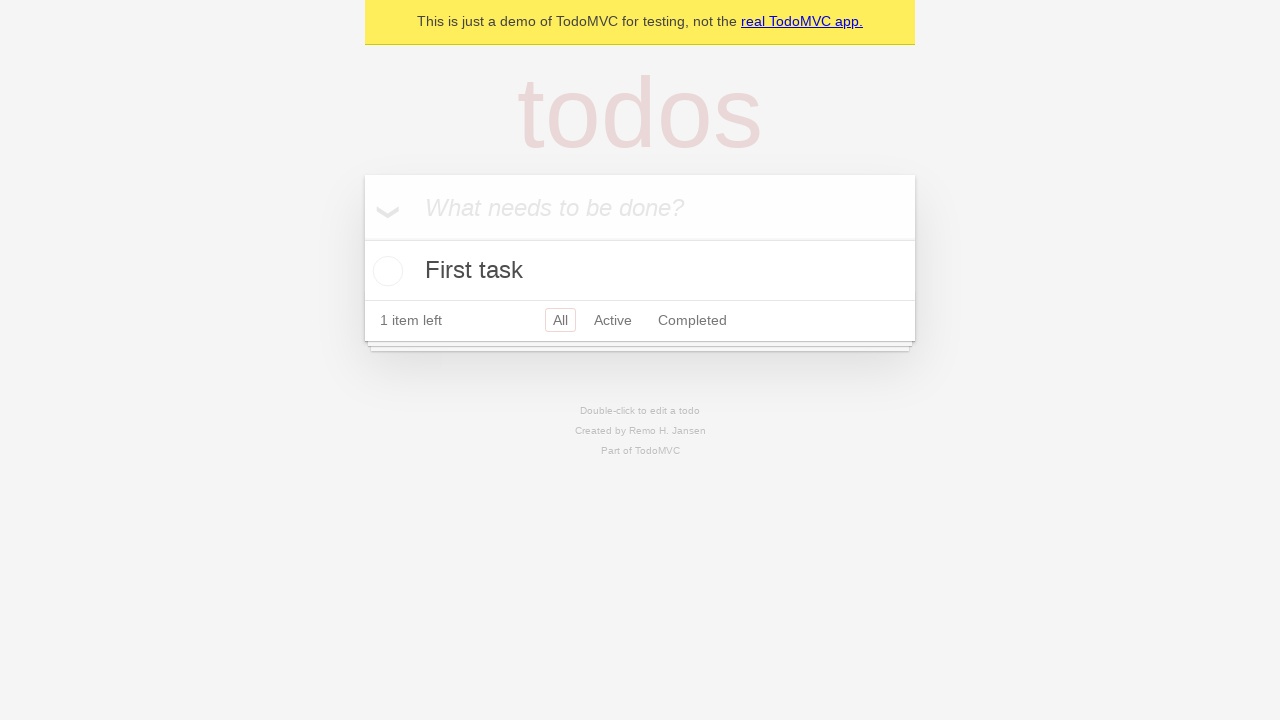

Typed 'Second task' into the new todo input field on .new-todo
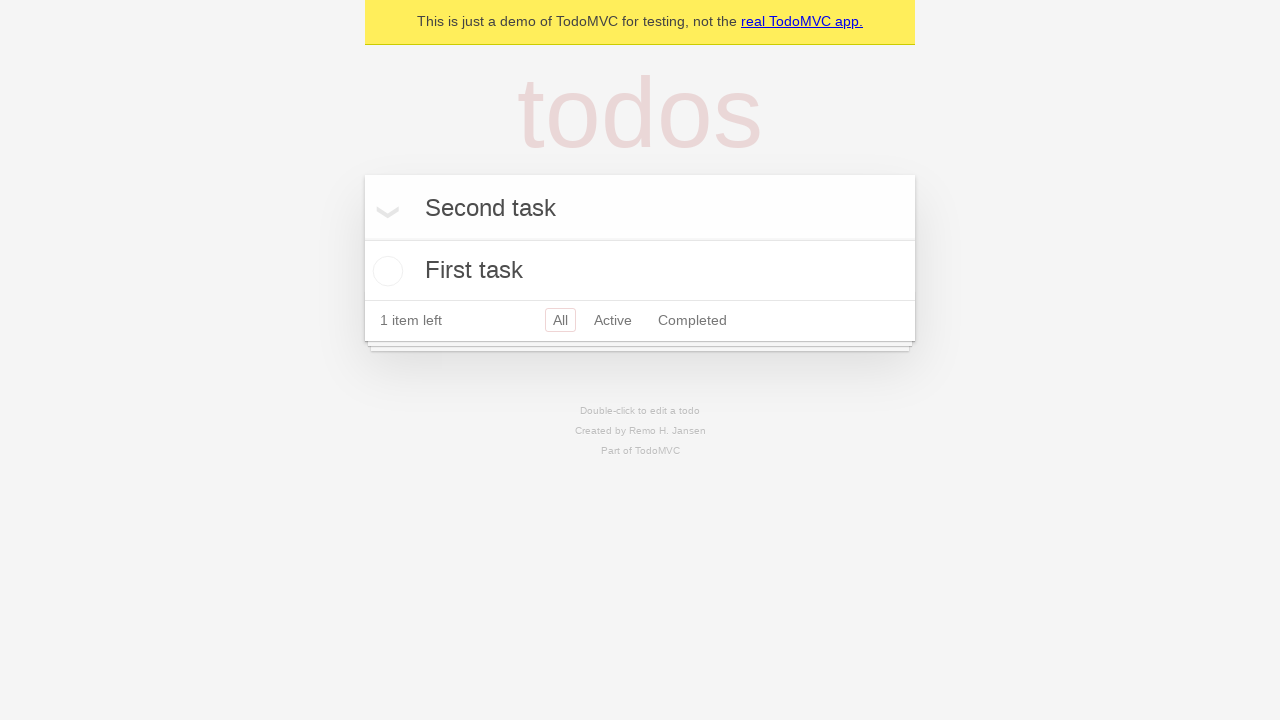

Pressed Enter to create the second task
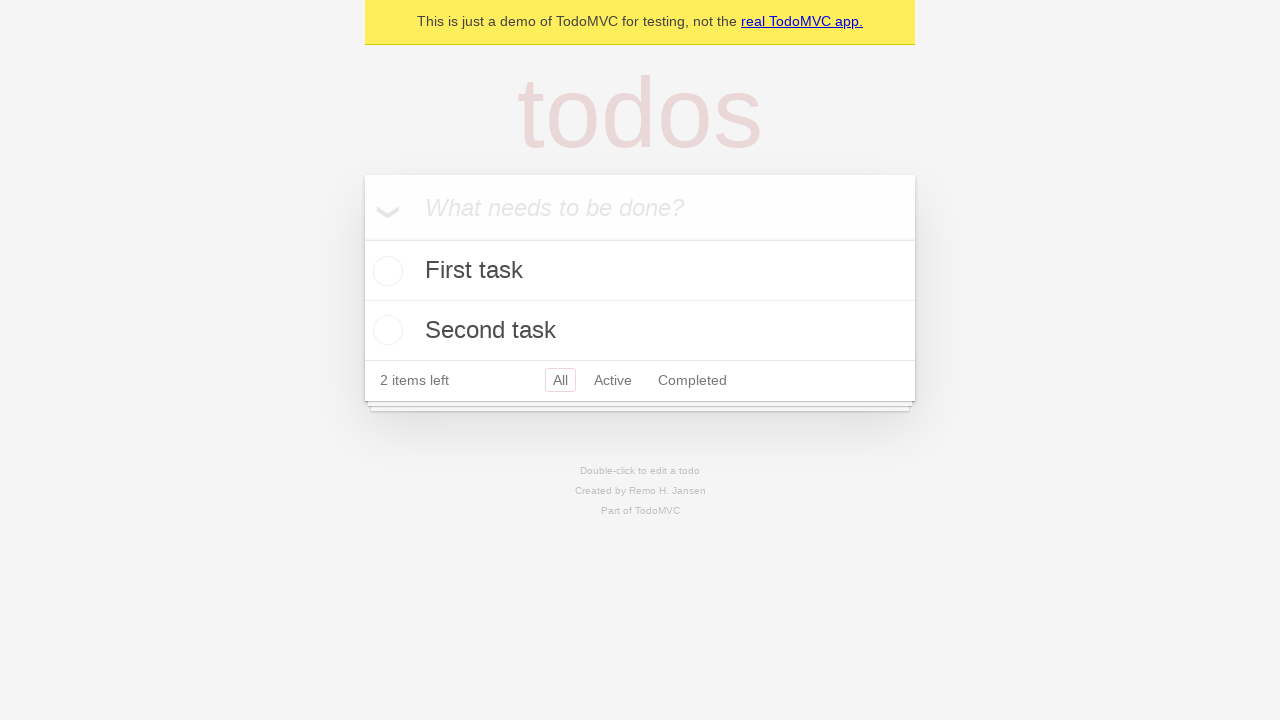

Both tasks appeared in the todo list
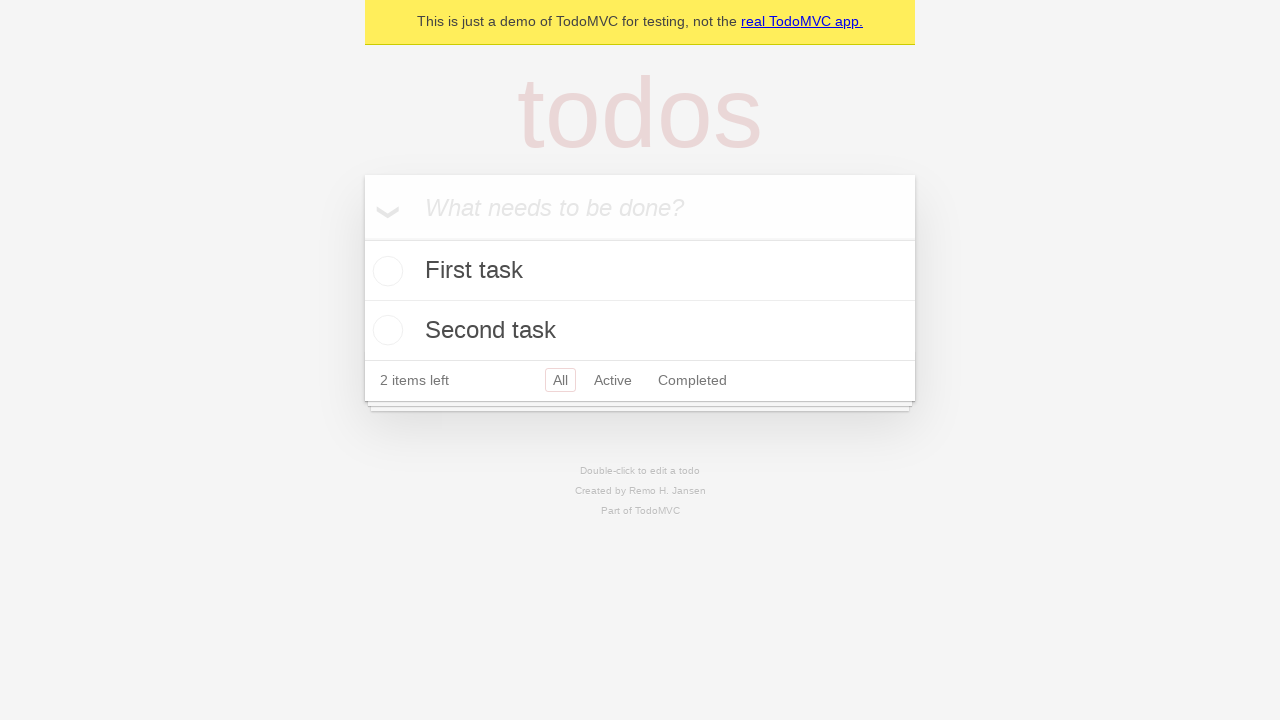

Marked the first task as completed at (385, 271) on .toggle >> nth=0
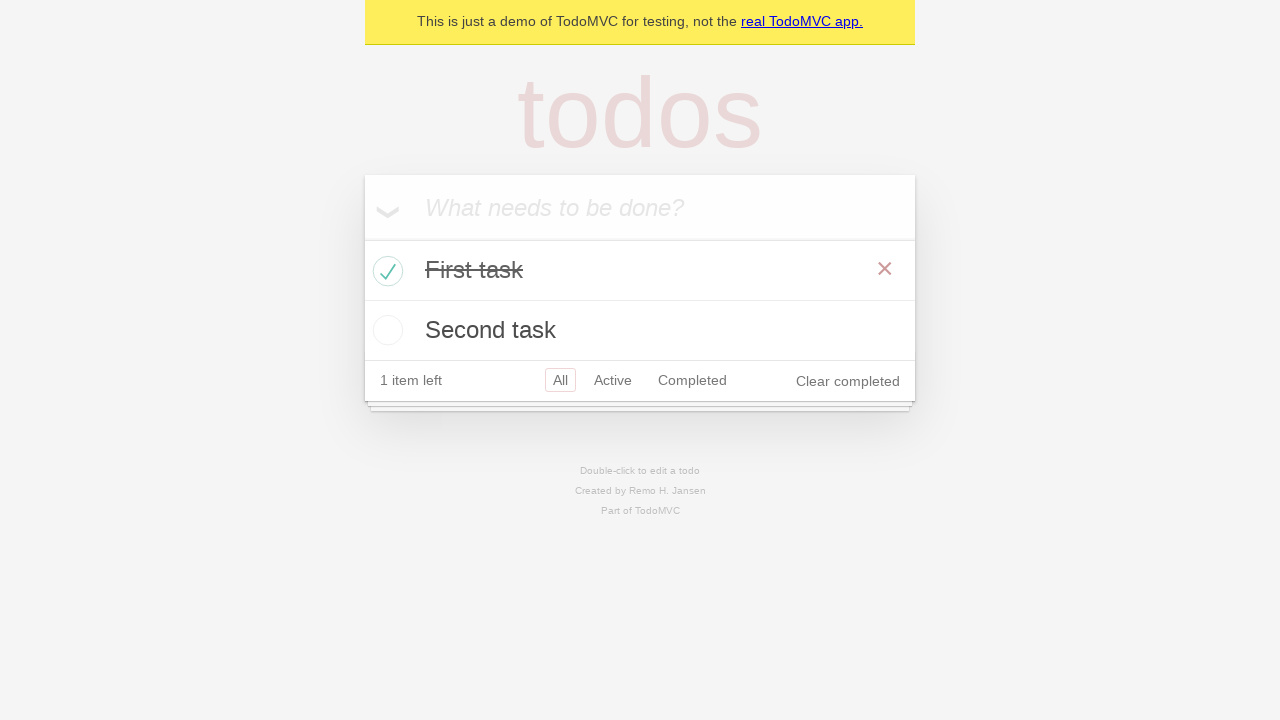

Marked the second task as completed at (385, 330) on .toggle >> nth=1
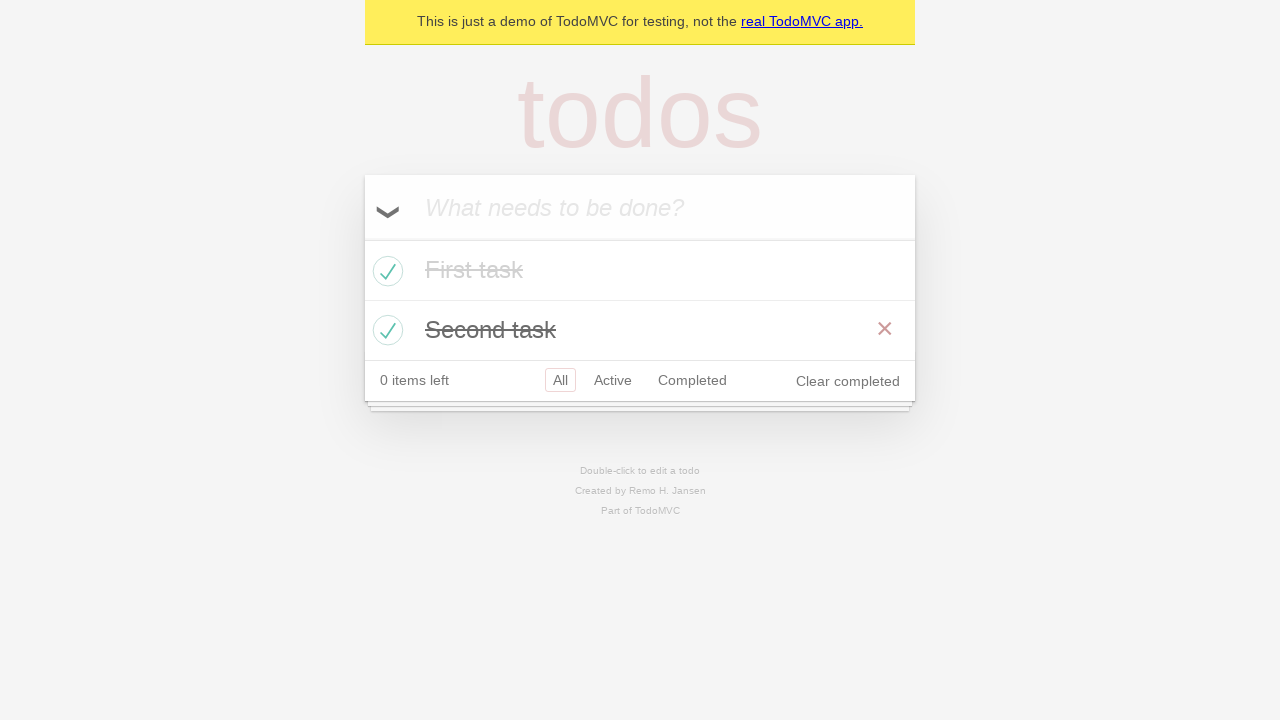

Clicked 'Clear completed' button to remove all completed tasks at (848, 381) on .clear-completed
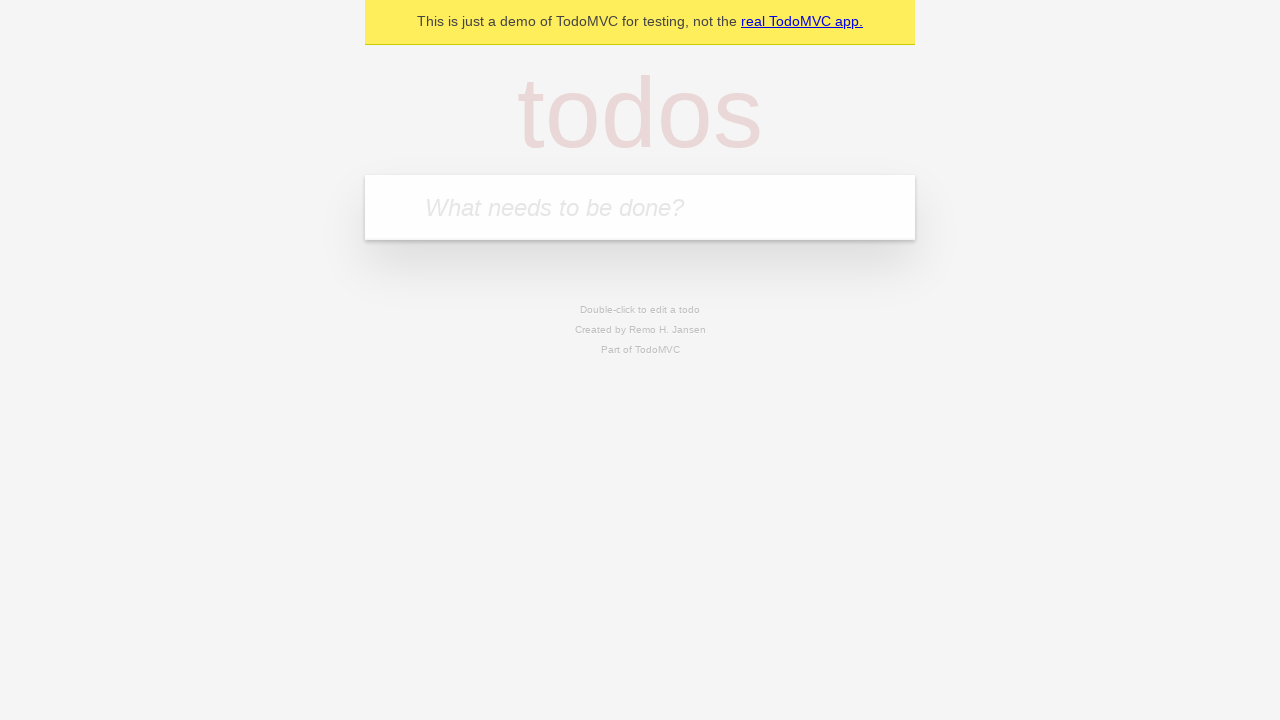

Todo list is now hidden after clearing all completed tasks
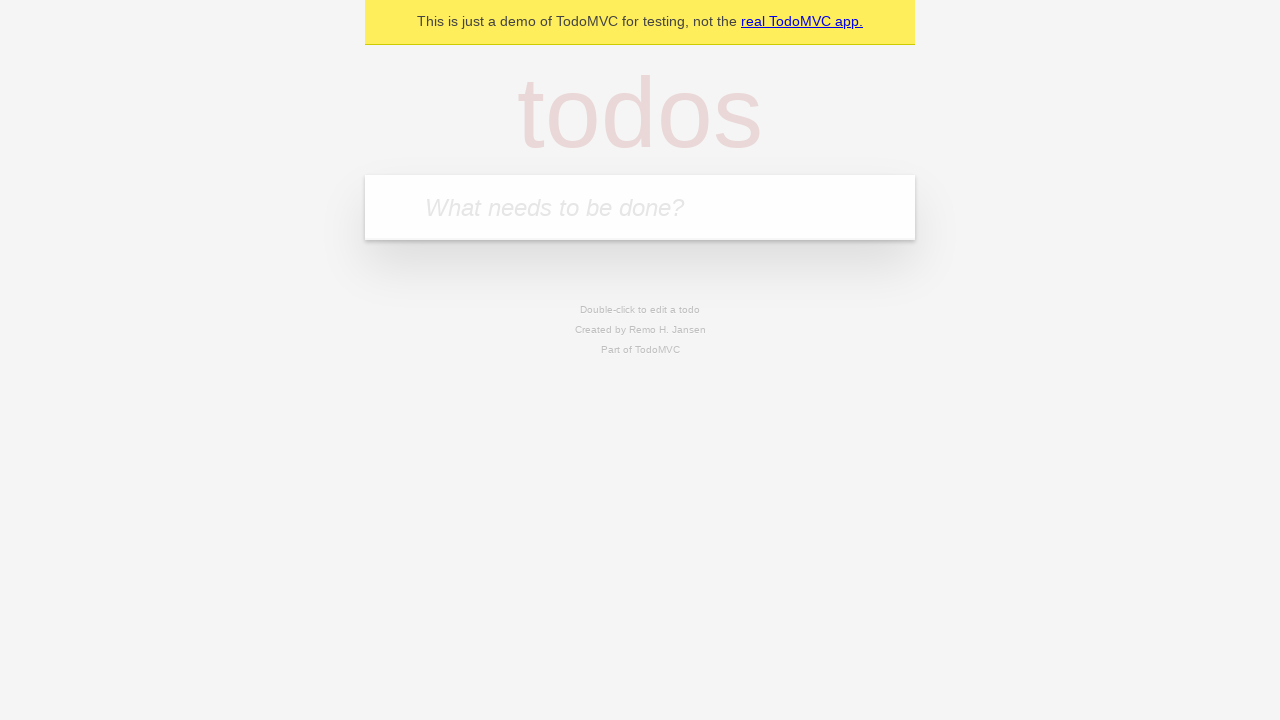

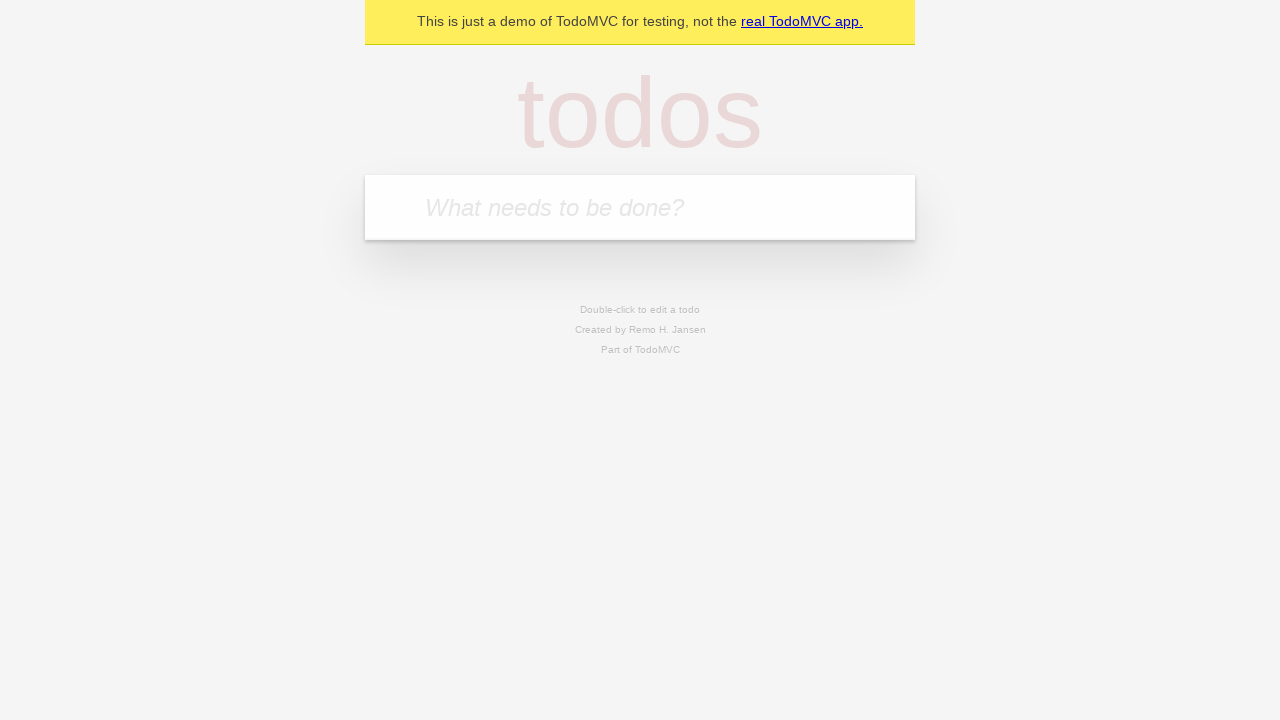